Navigates to Onliner mobile catalog page, clicks on two product checkboxes to select them for comparison, and verifies that the compare link becomes visible.

Starting URL: https://catalog.onliner.by/mobile

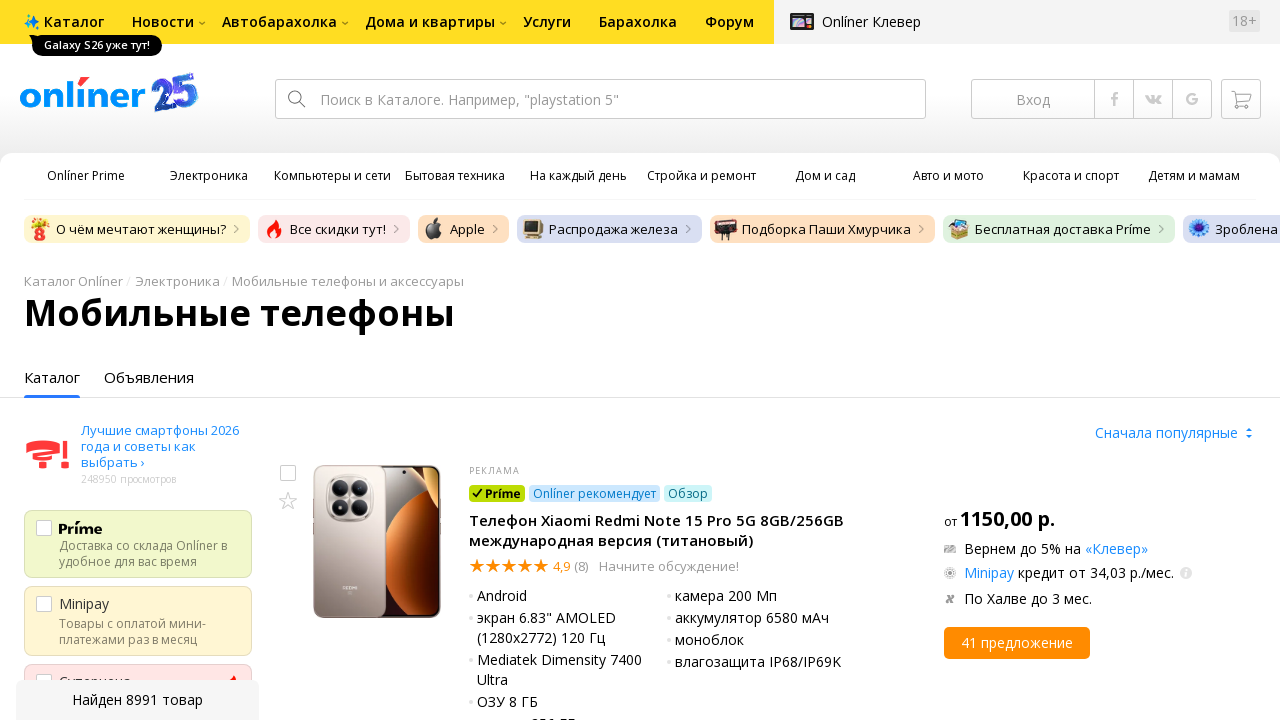

Navigated to Onliner mobile catalog page
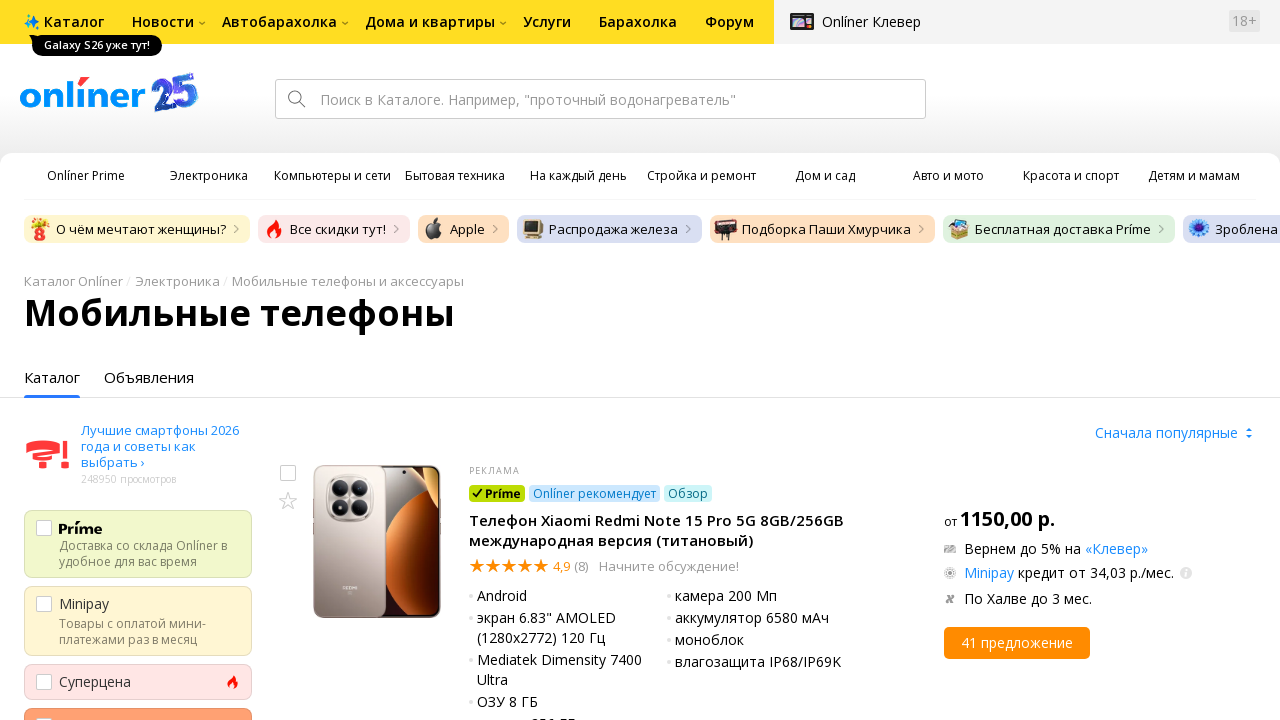

Product checkboxes loaded on the page
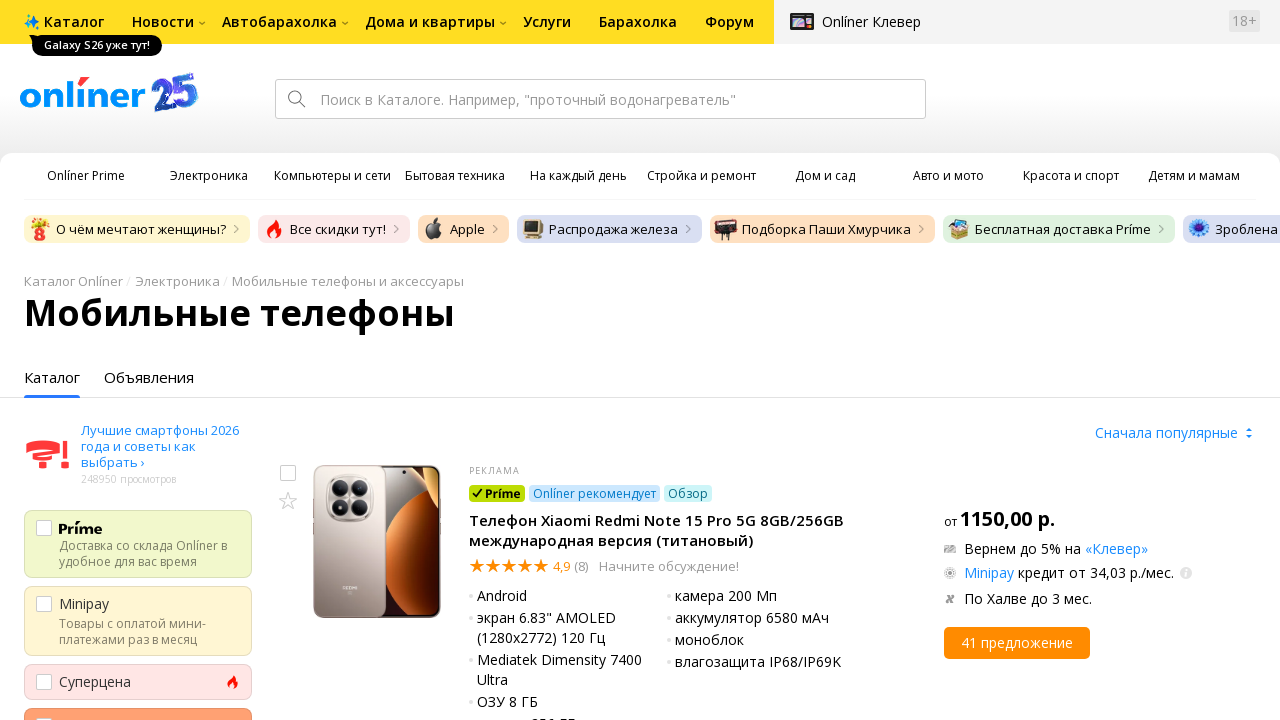

Located all available product checkboxes
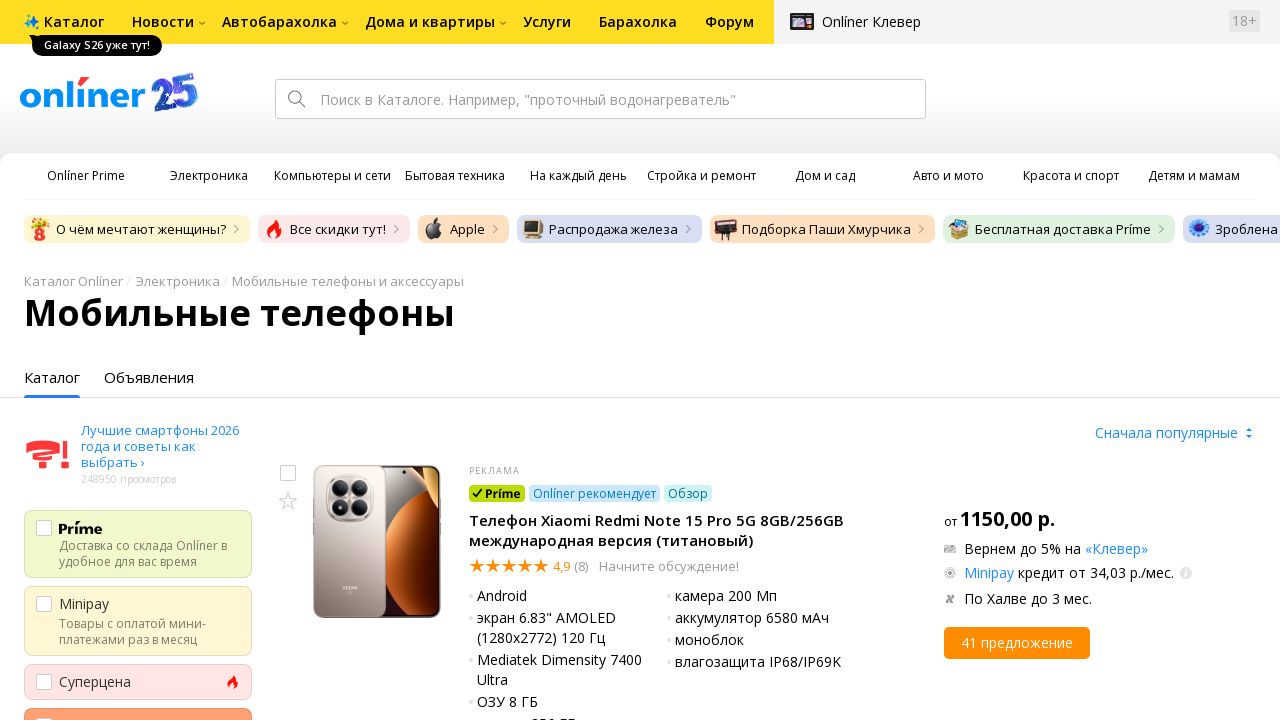

Clicked first product checkbox for comparison at (288, 473) on xpath=//*[contains(@title, ' ')][contains(@class, 'checkbox')] >> nth=0
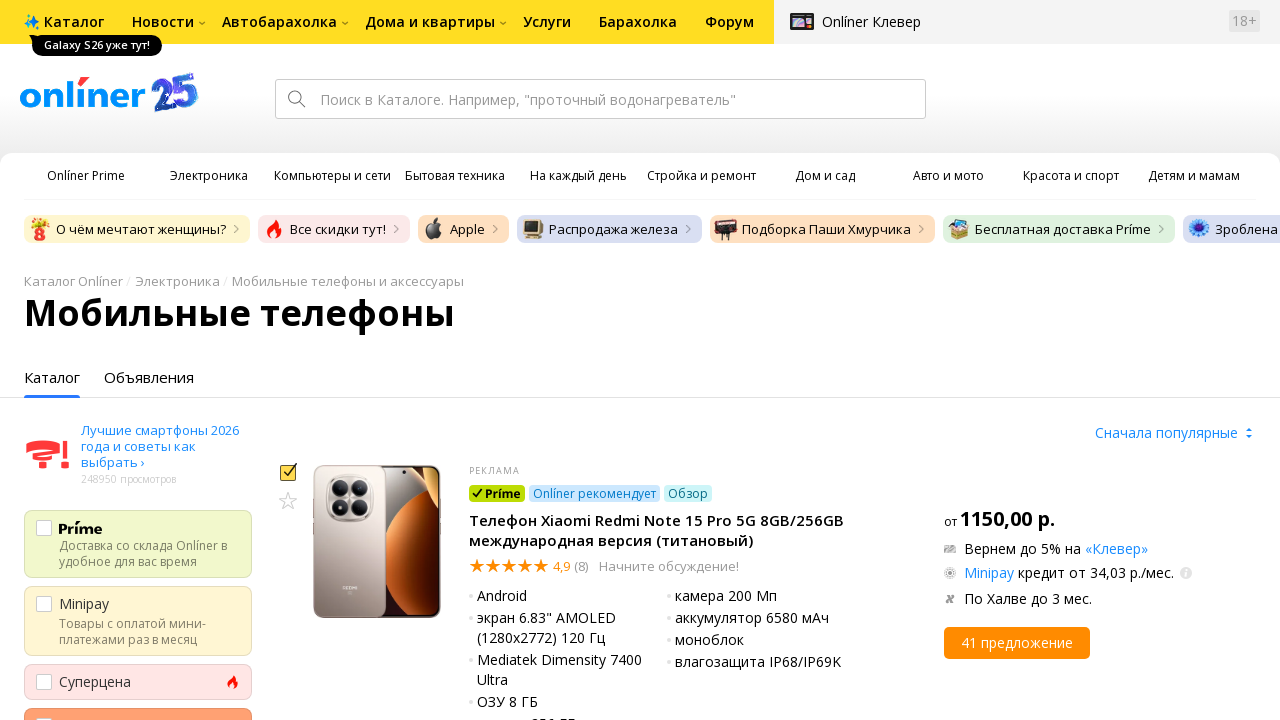

Clicked second product checkbox for comparison at (288, 360) on xpath=//*[contains(@title, ' ')][contains(@class, 'checkbox')] >> nth=1
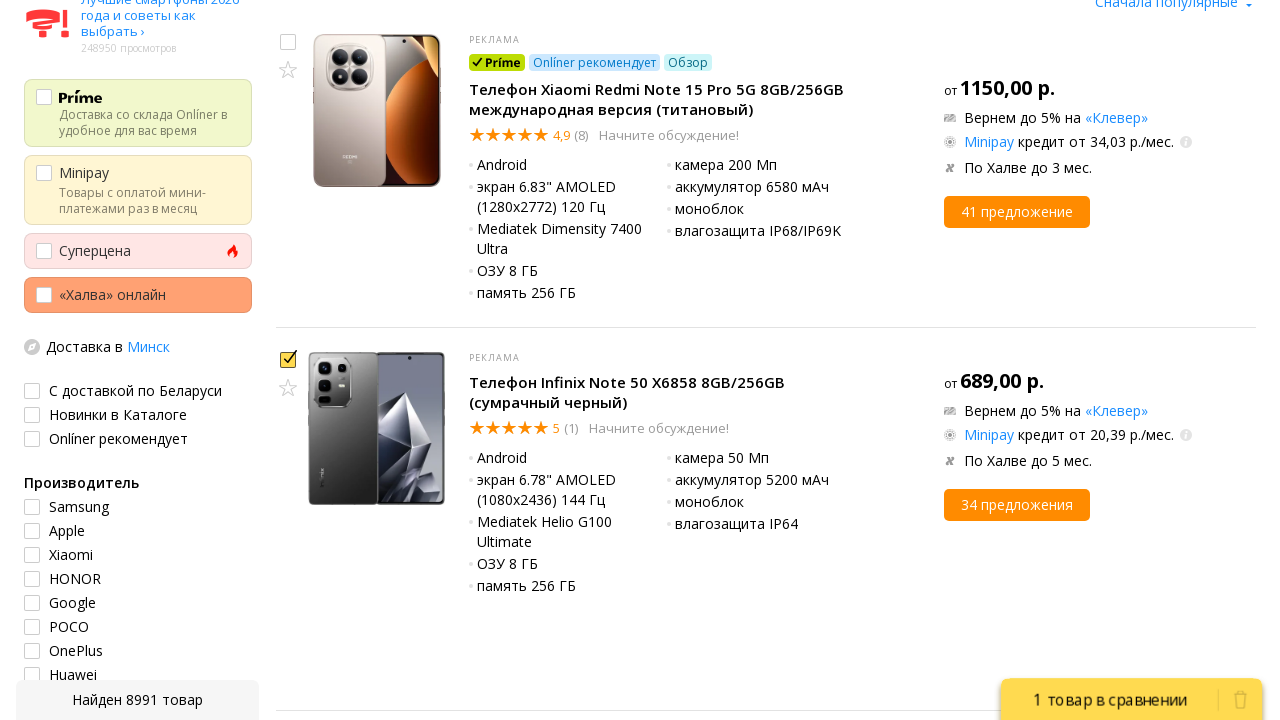

Compare link appeared after selecting two products
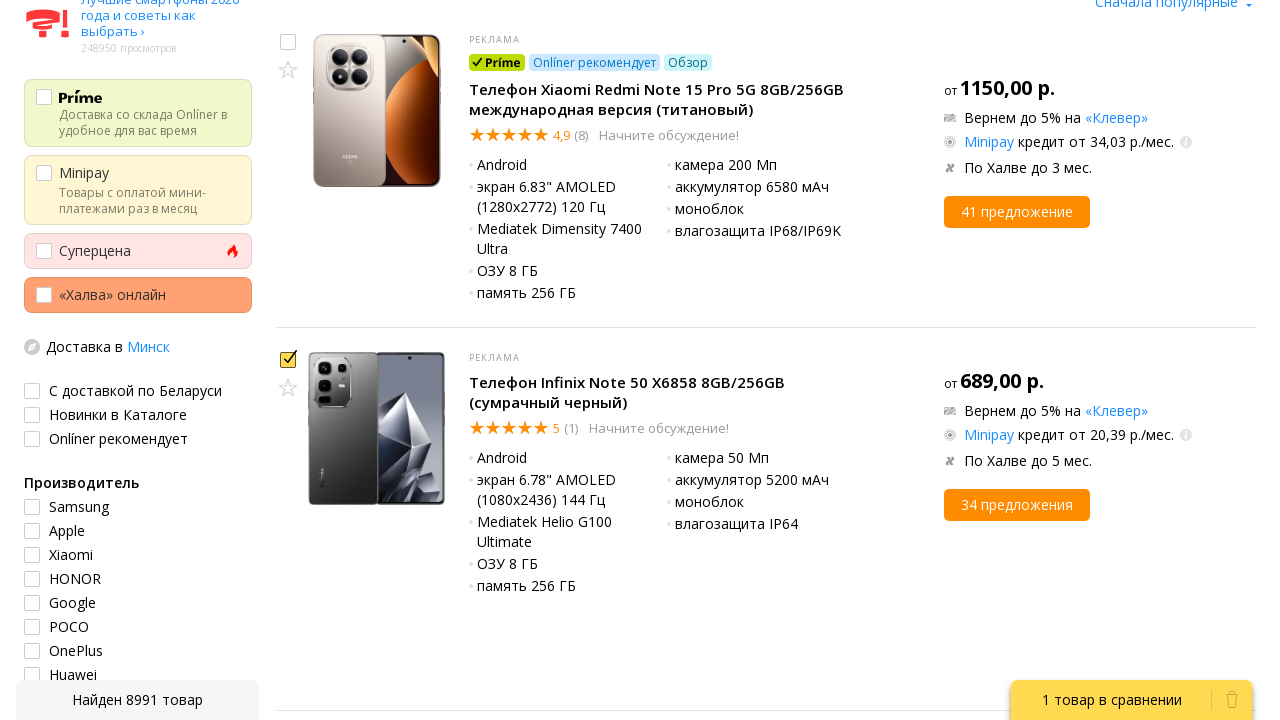

Located the compare link element
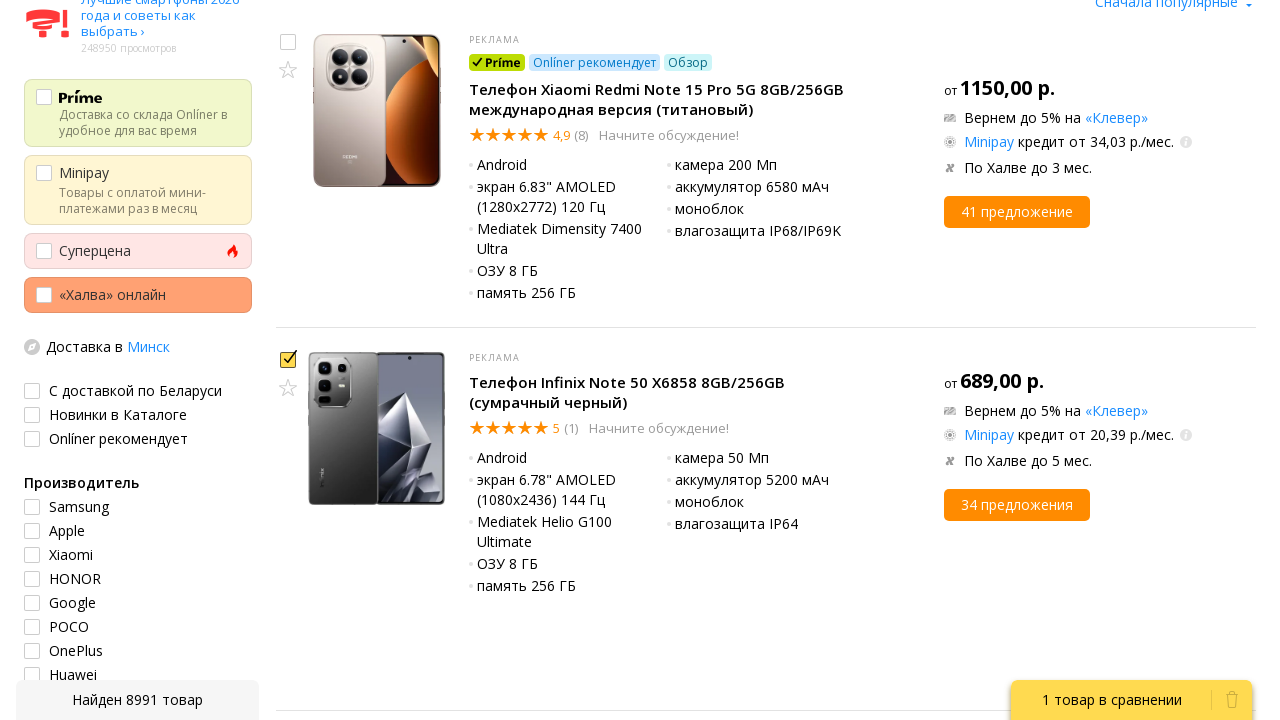

Verified that compare link is visible
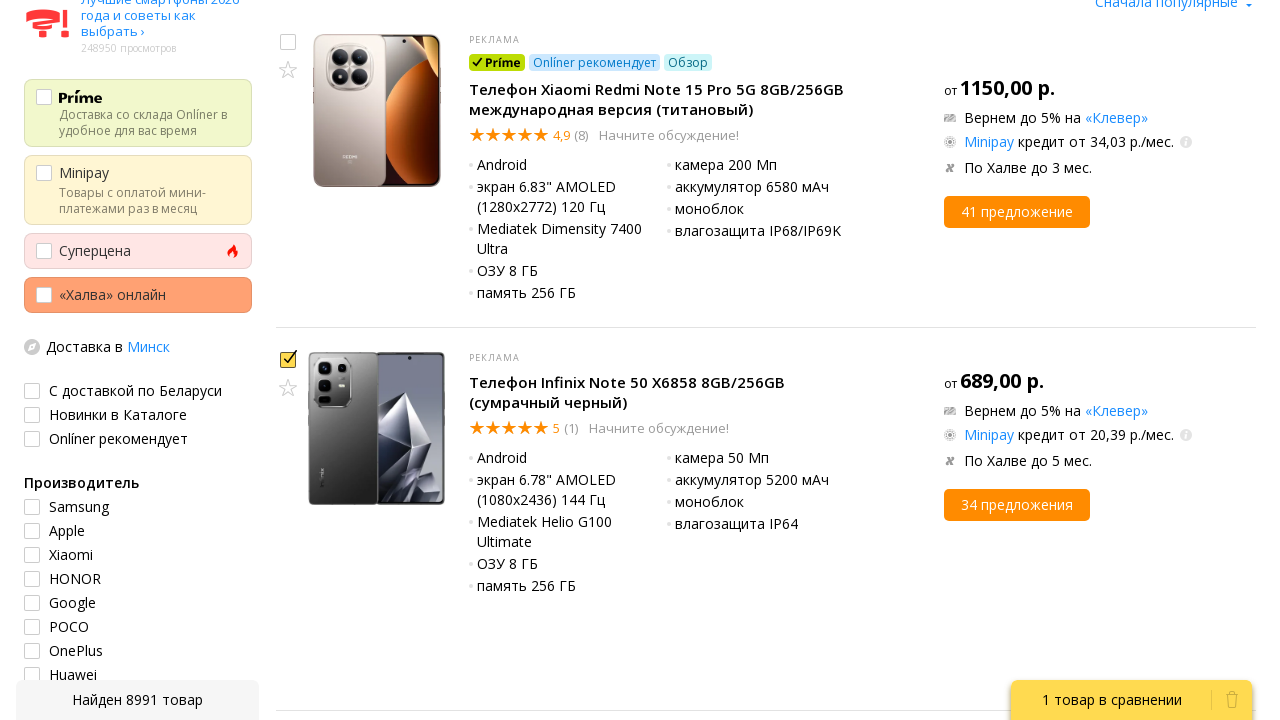

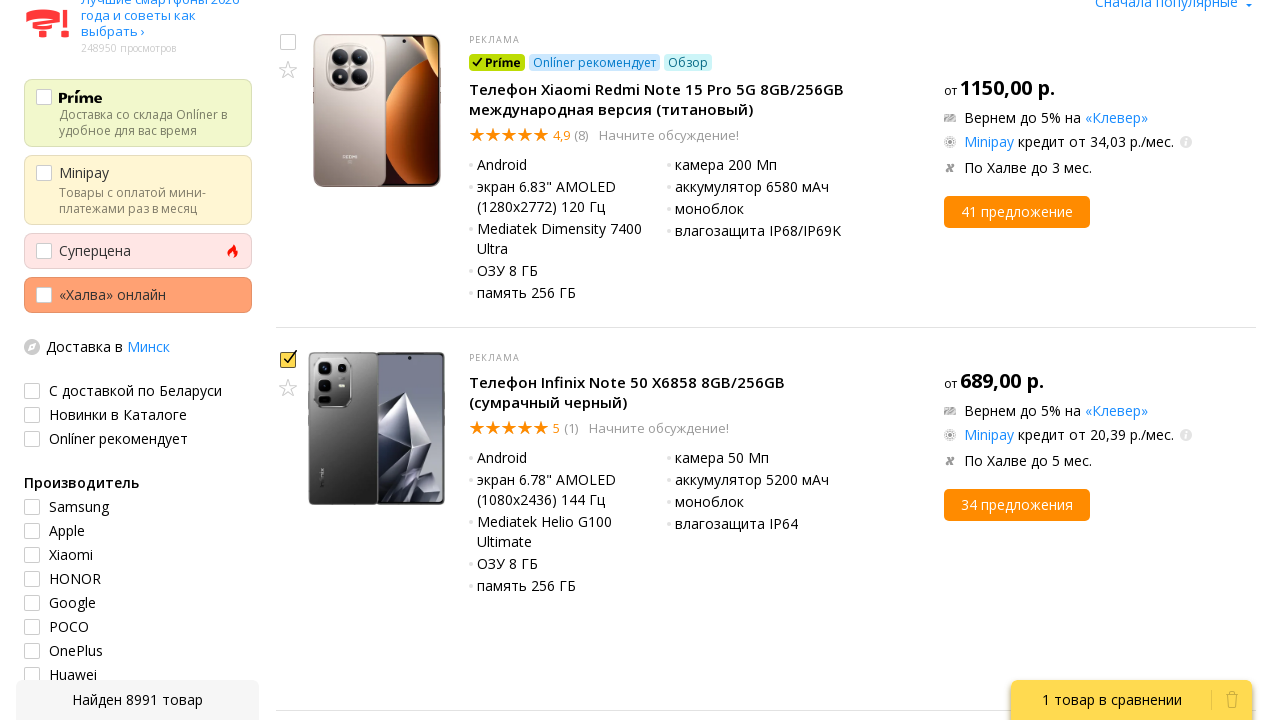